Tests radio button exclusive selection by selecting different radio options and verifying only one can be selected at a time

Starting URL: https://practice-automation.com/form-fields/

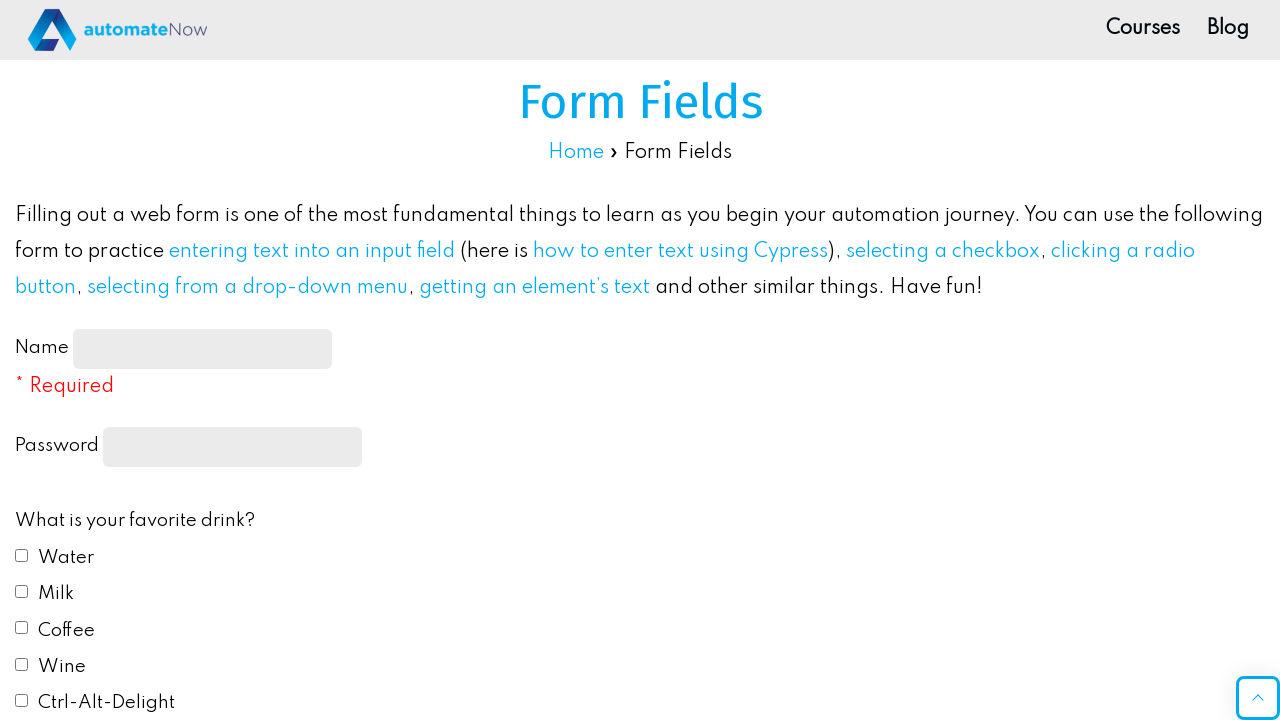

Located all radio button elements on the form
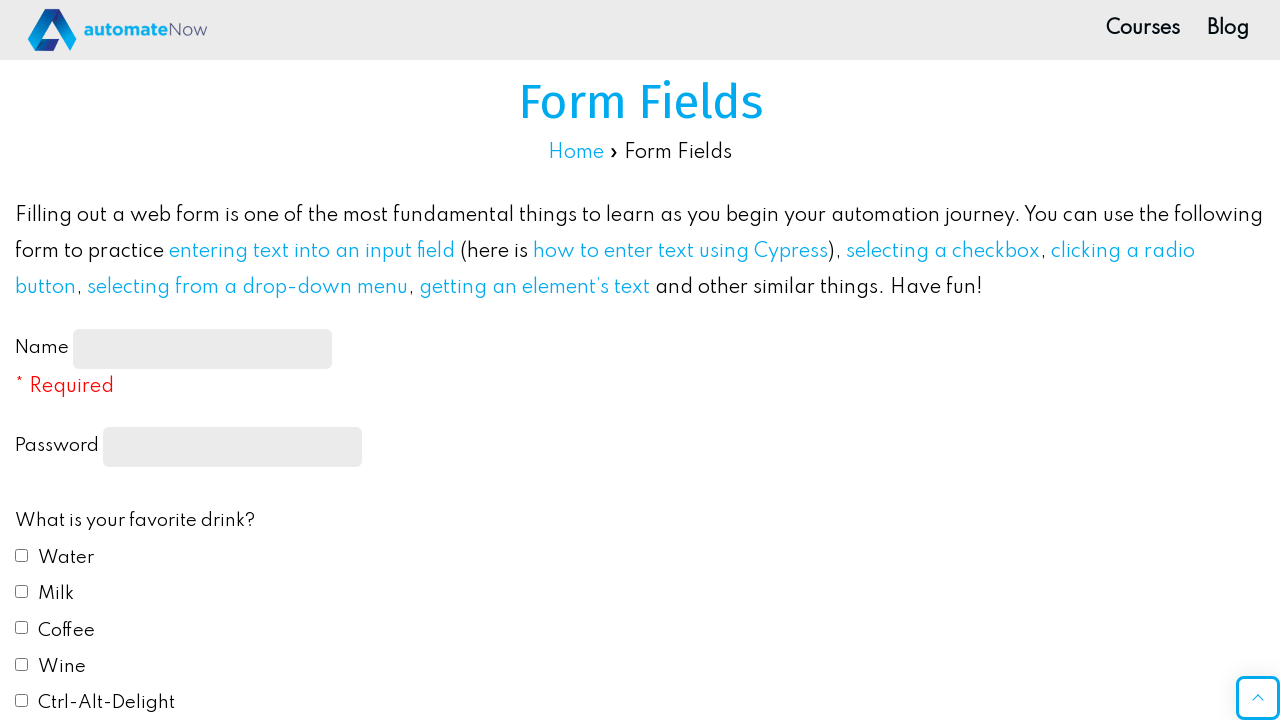

Verified that at least 2 radio buttons exist
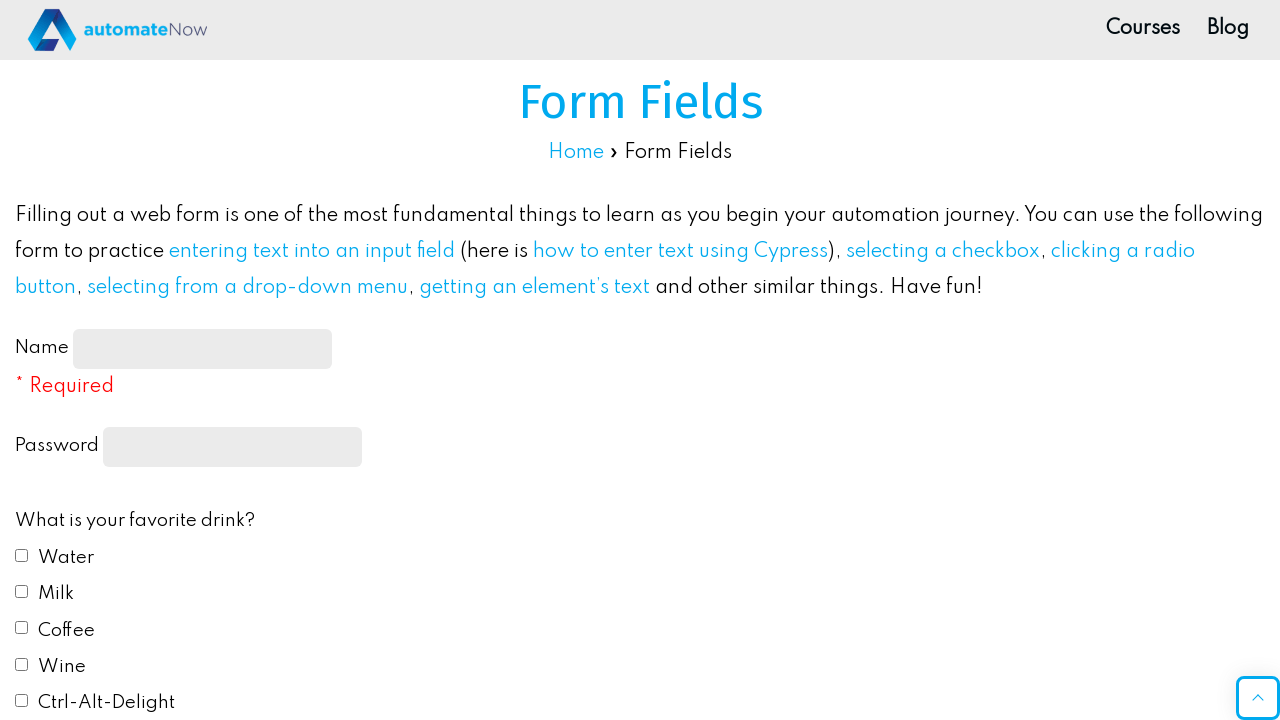

Scrolled first radio button into view
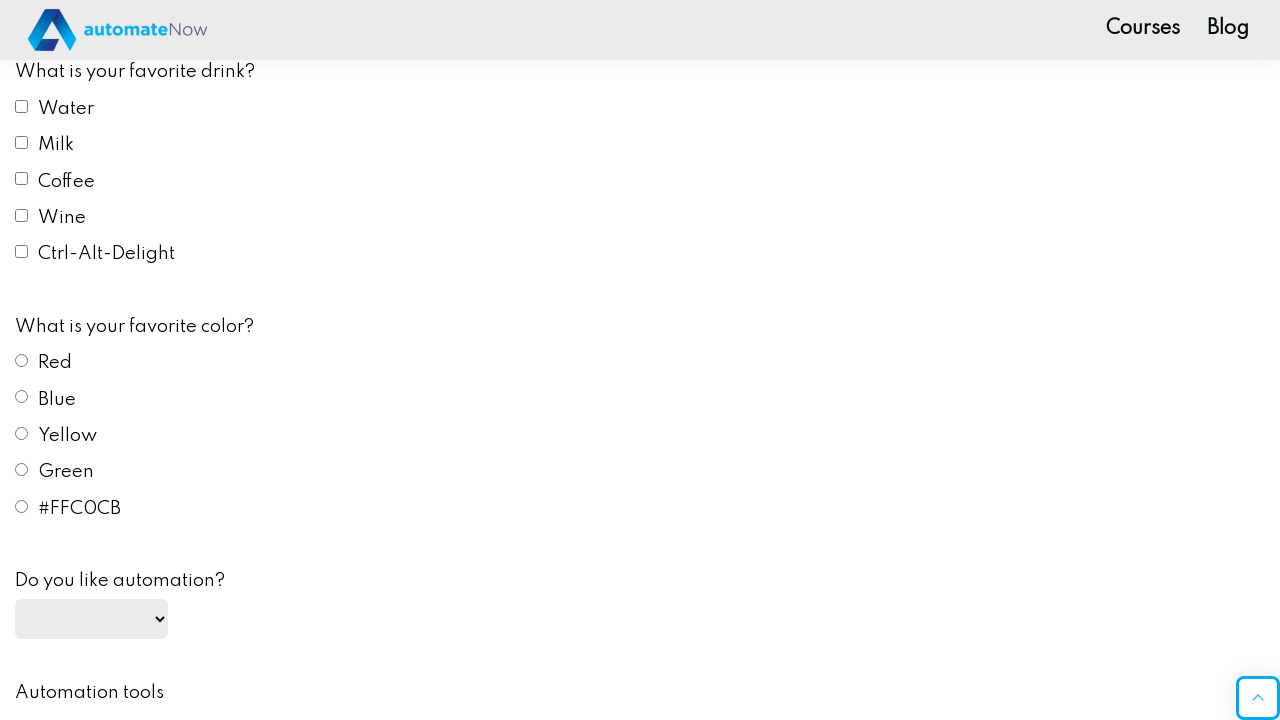

Clicked first radio button at (22, 360) on input[type='radio'] >> nth=0
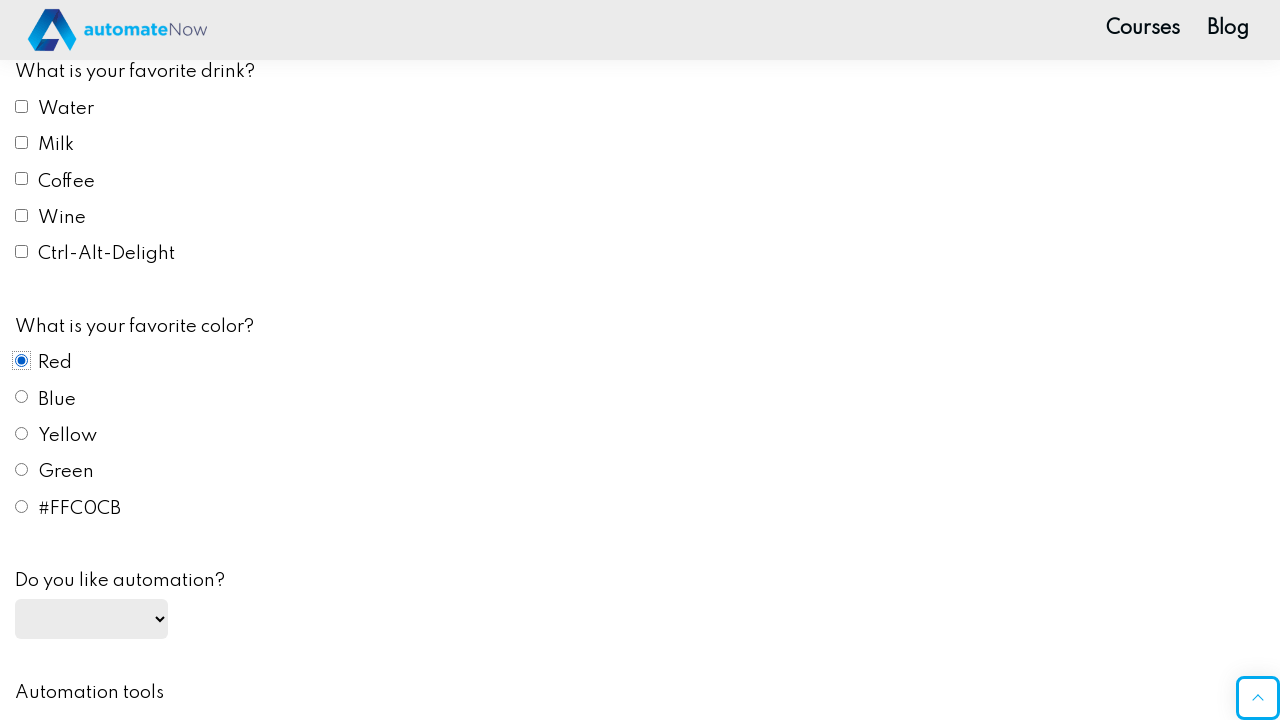

Verified first radio button is selected
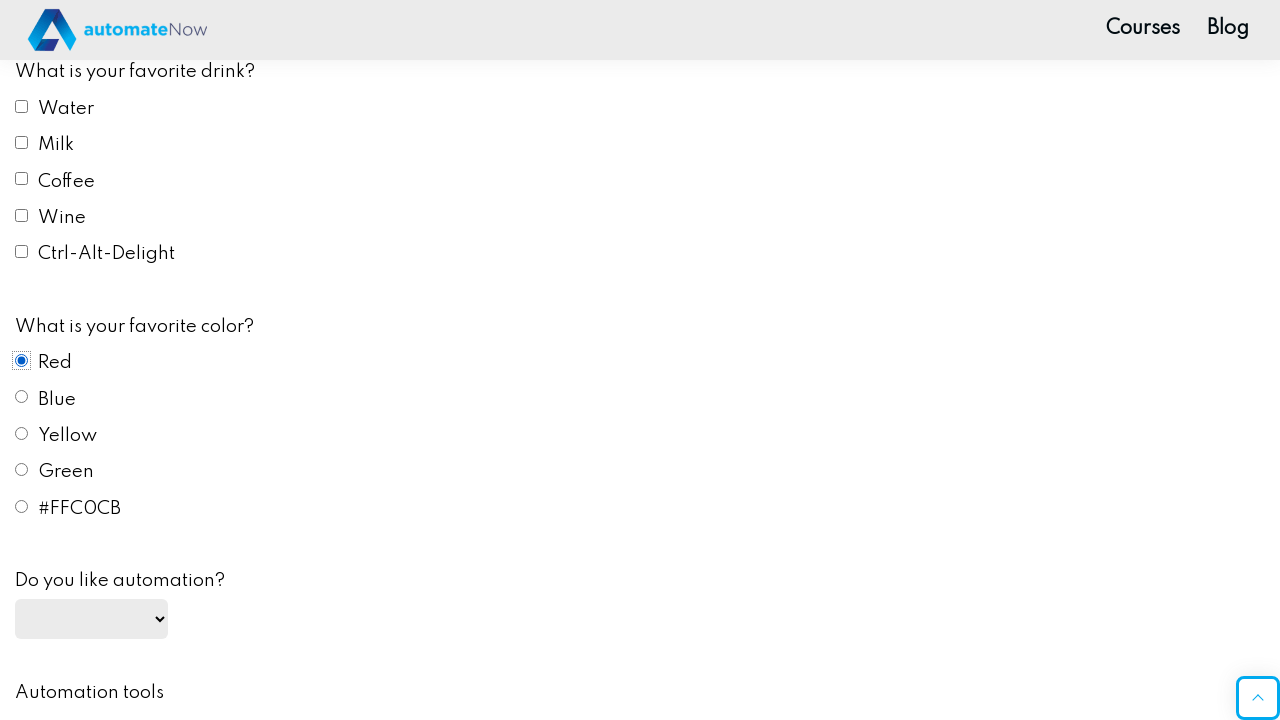

Clicked second radio button at (22, 397) on input[type='radio'] >> nth=1
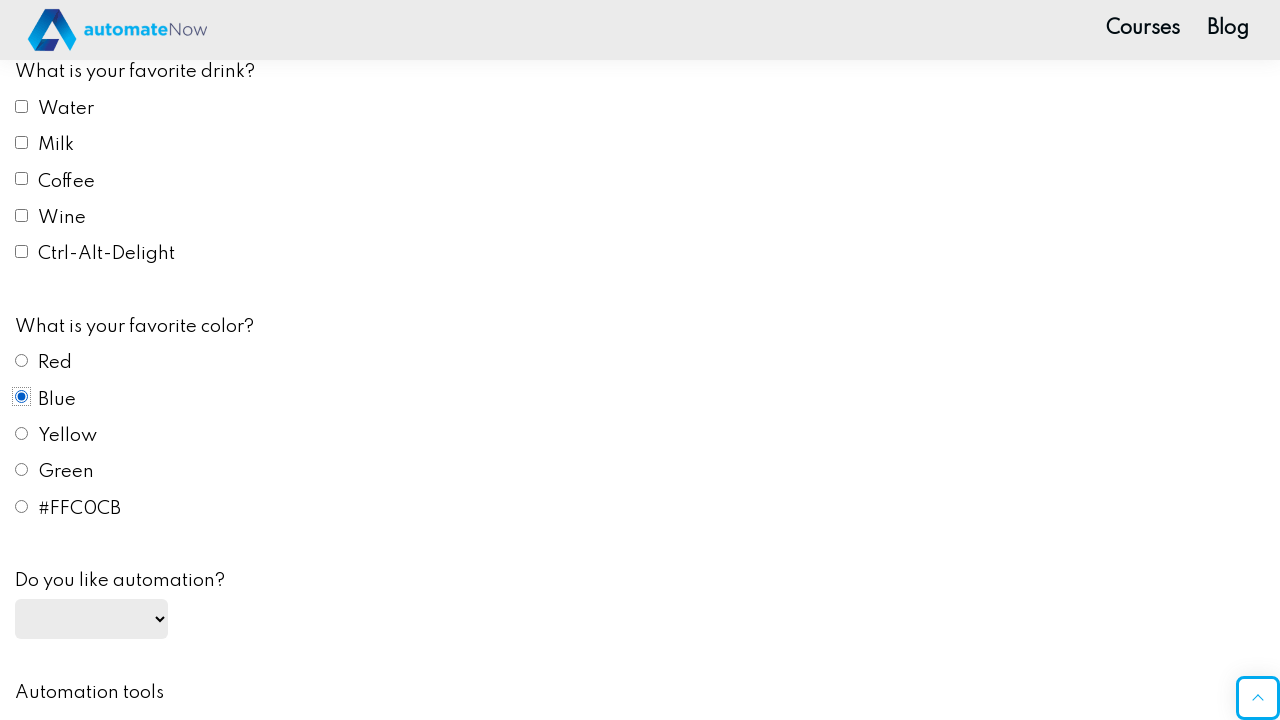

Verified second radio button is now selected
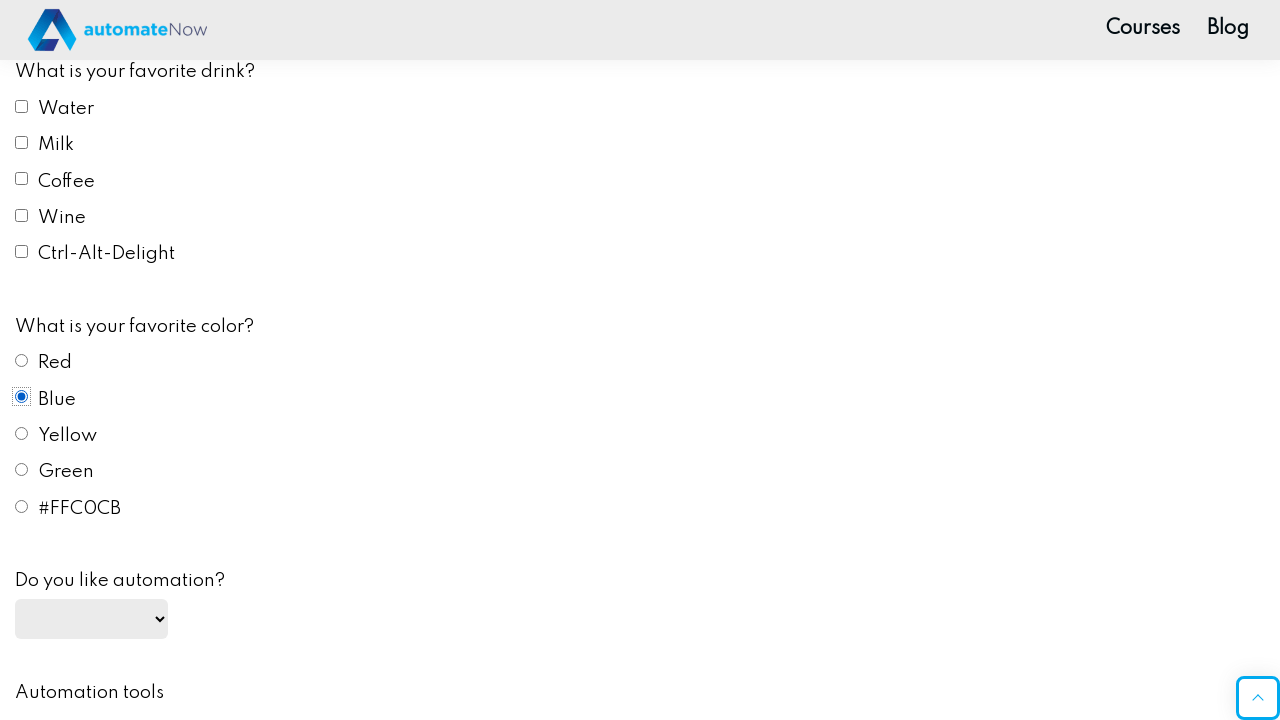

Verified first radio button is no longer selected, confirming exclusive selection
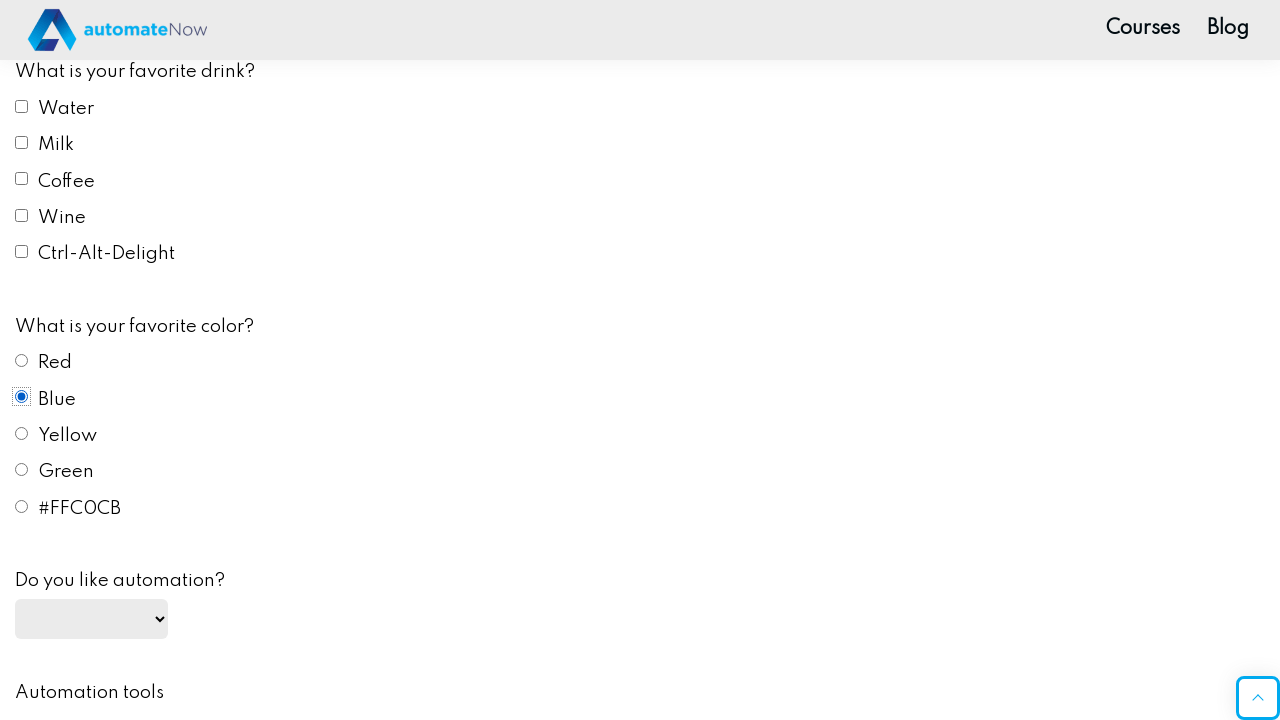

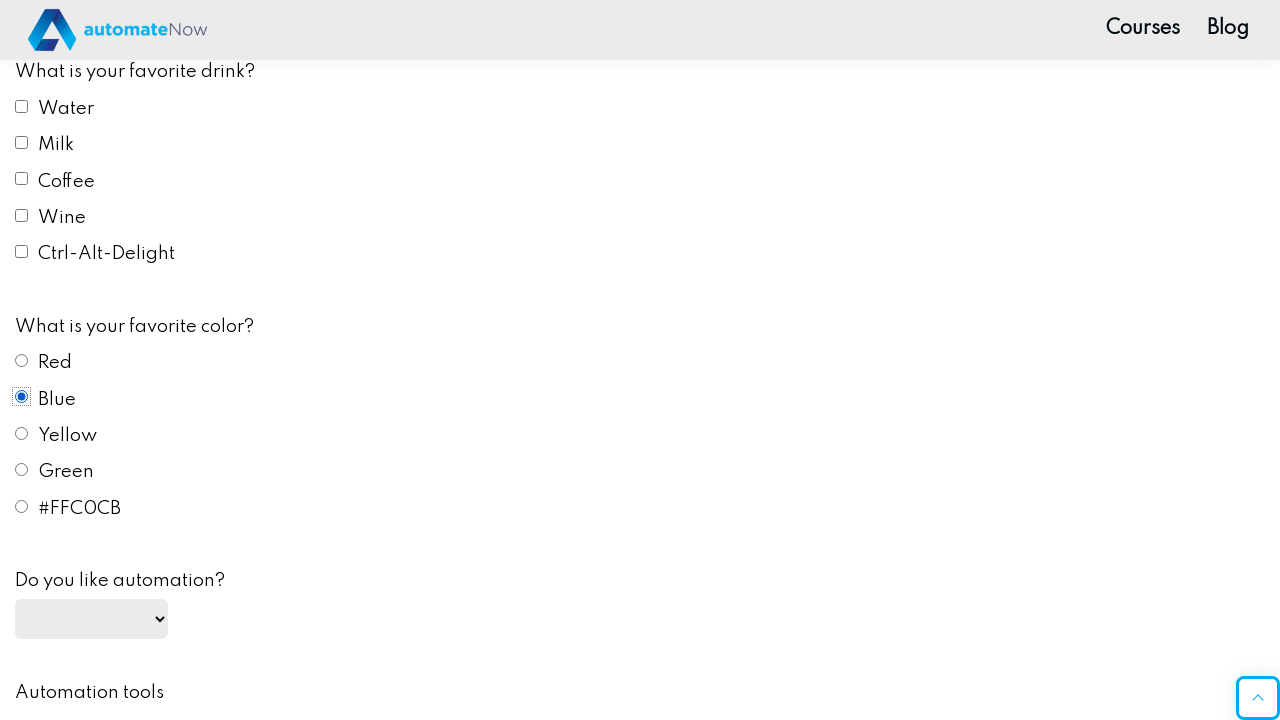